Tests E-Prime checker with Hamlet's famous phrase "to be or not to be"

Starting URL: https://www.exploratorytestingacademy.com/app/

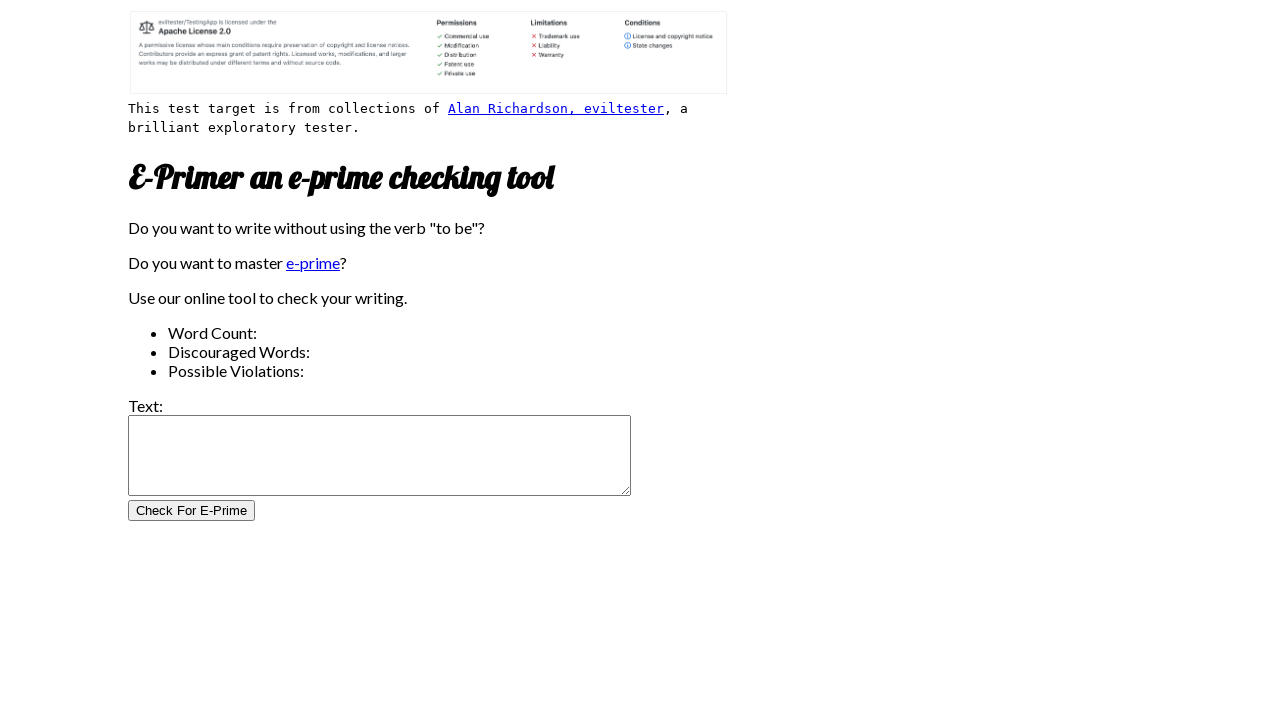

Filled input field with Hamlet's famous phrase 'to be or not to be' on #inputtext
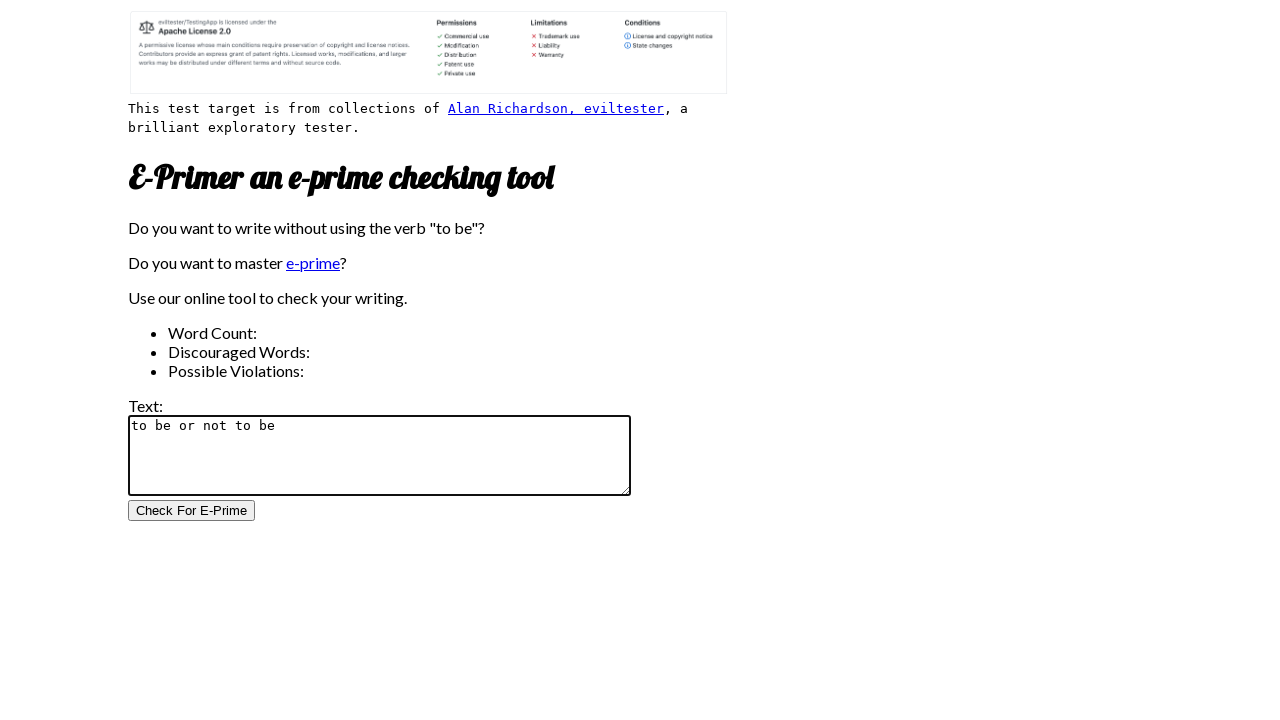

Clicked the E-Prime check button at (192, 511) on #CheckForEPrimeButton
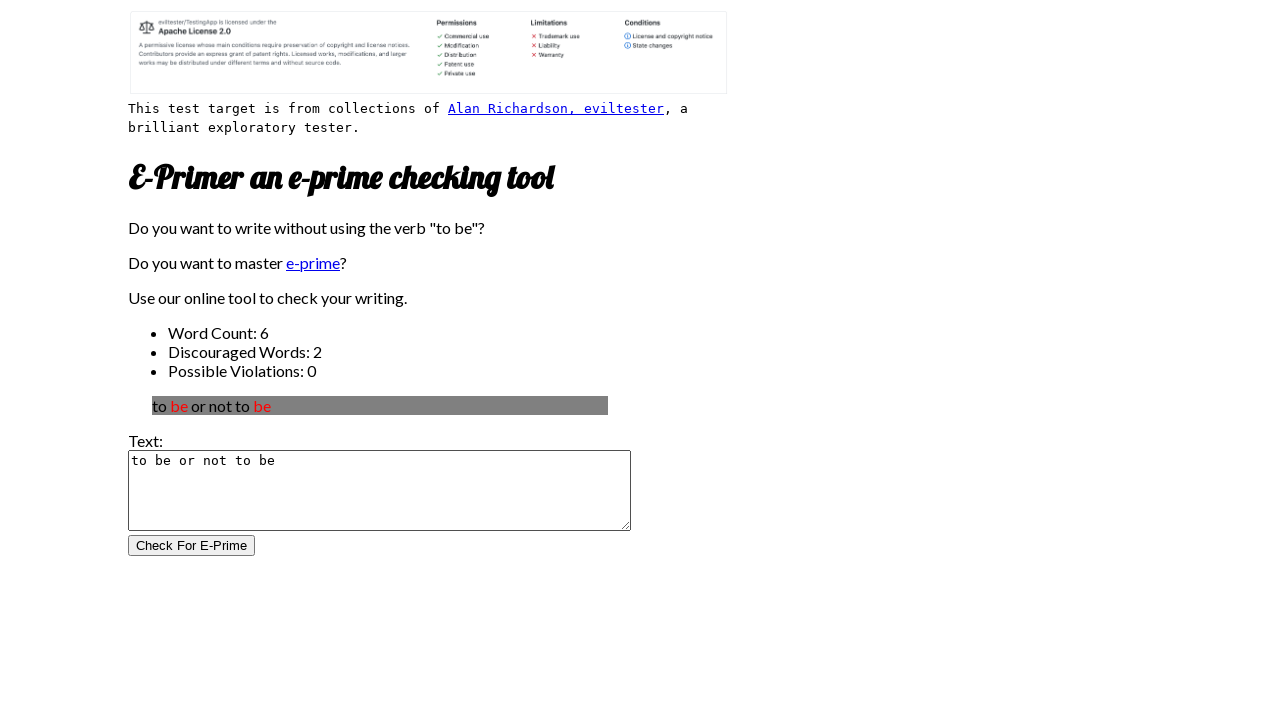

E-Prime check results loaded and word count displayed
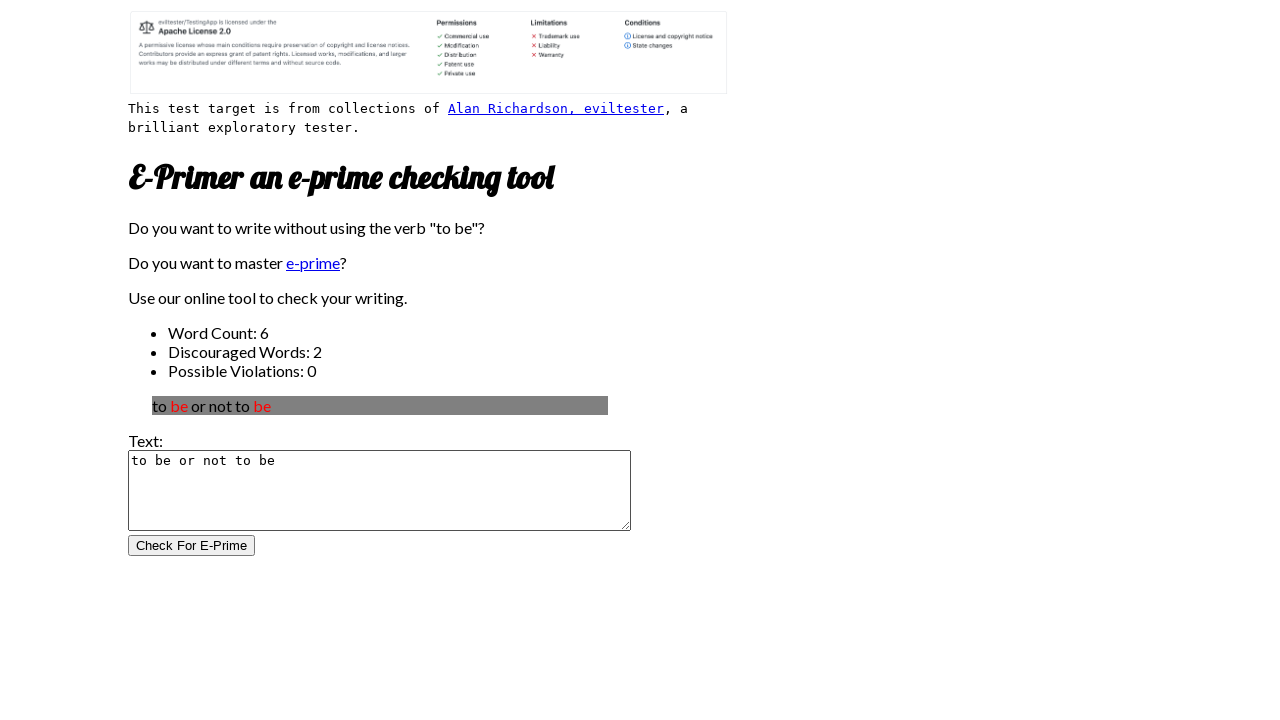

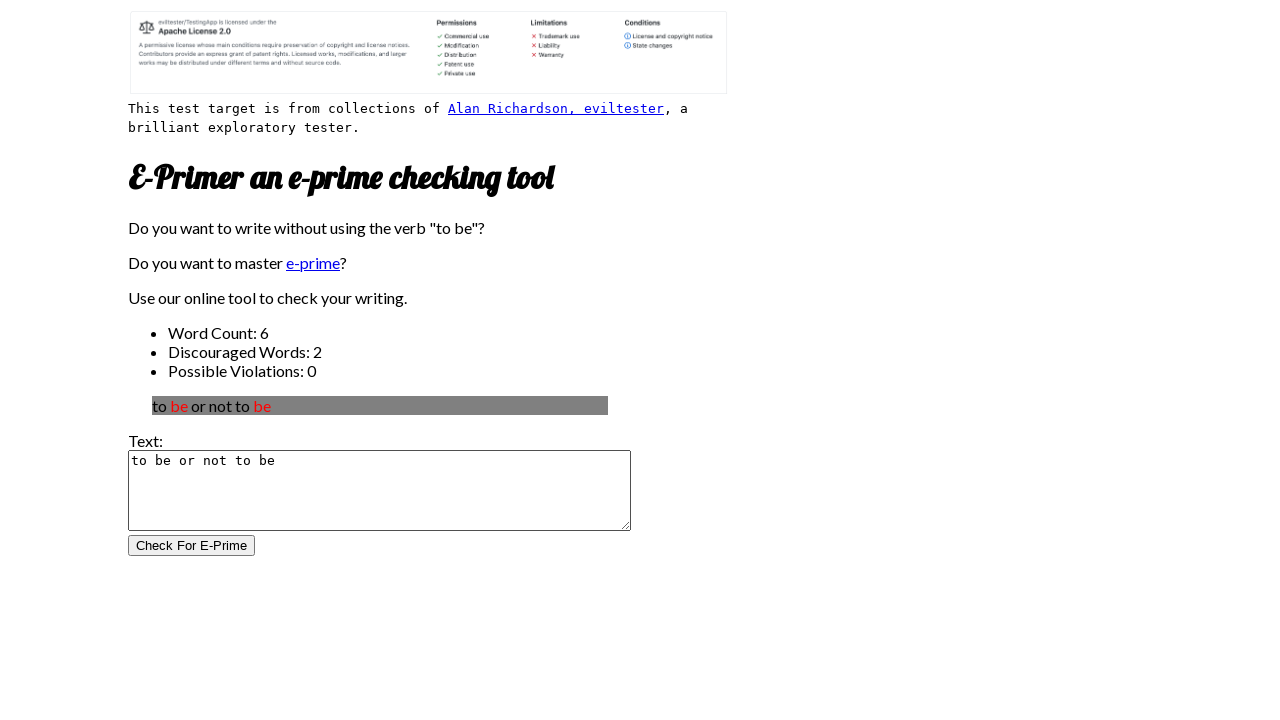